Tests that Clear completed button is hidden when no completed items exist

Starting URL: https://demo.playwright.dev/todomvc

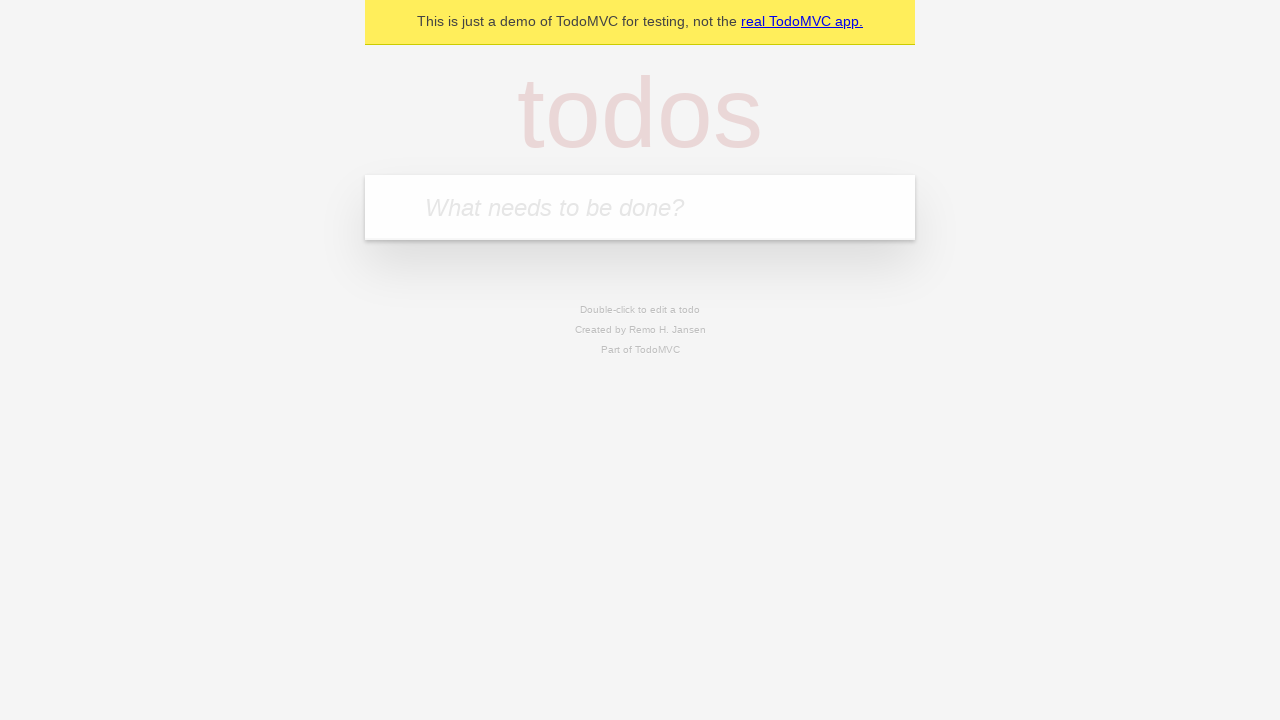

Filled new todo input with 'buy some cheese' on .new-todo
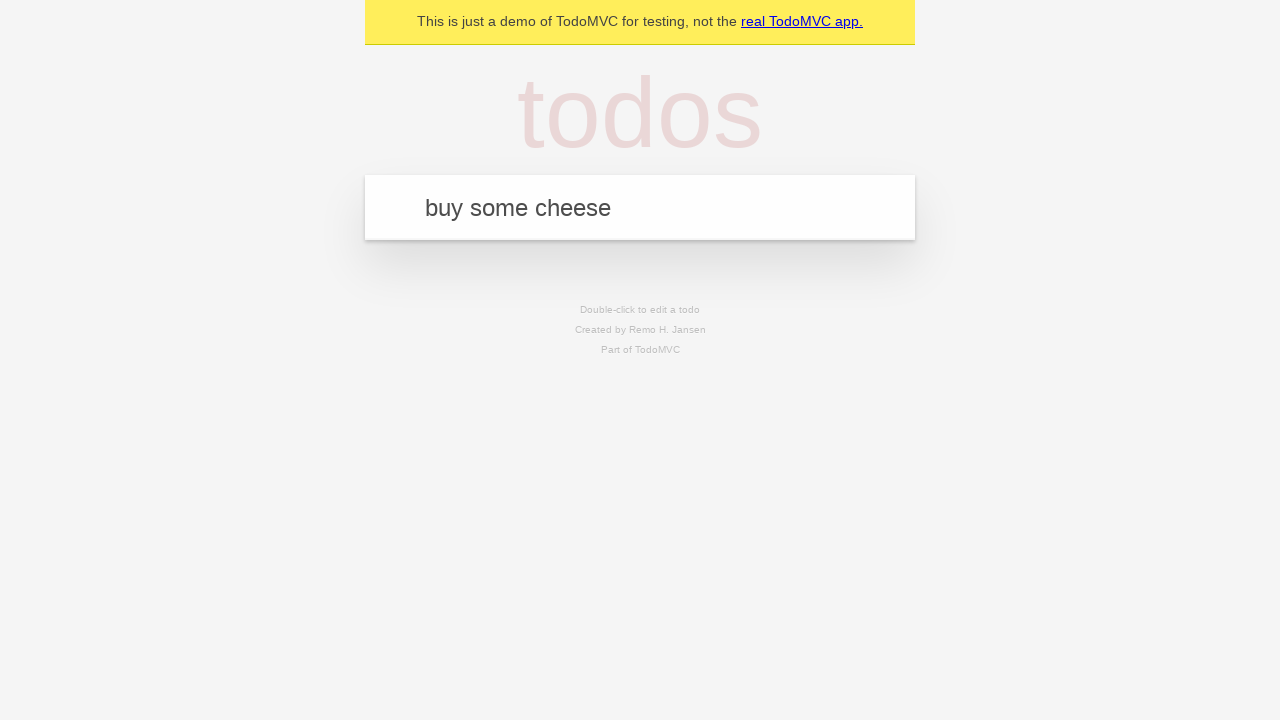

Pressed Enter to create first todo item on .new-todo
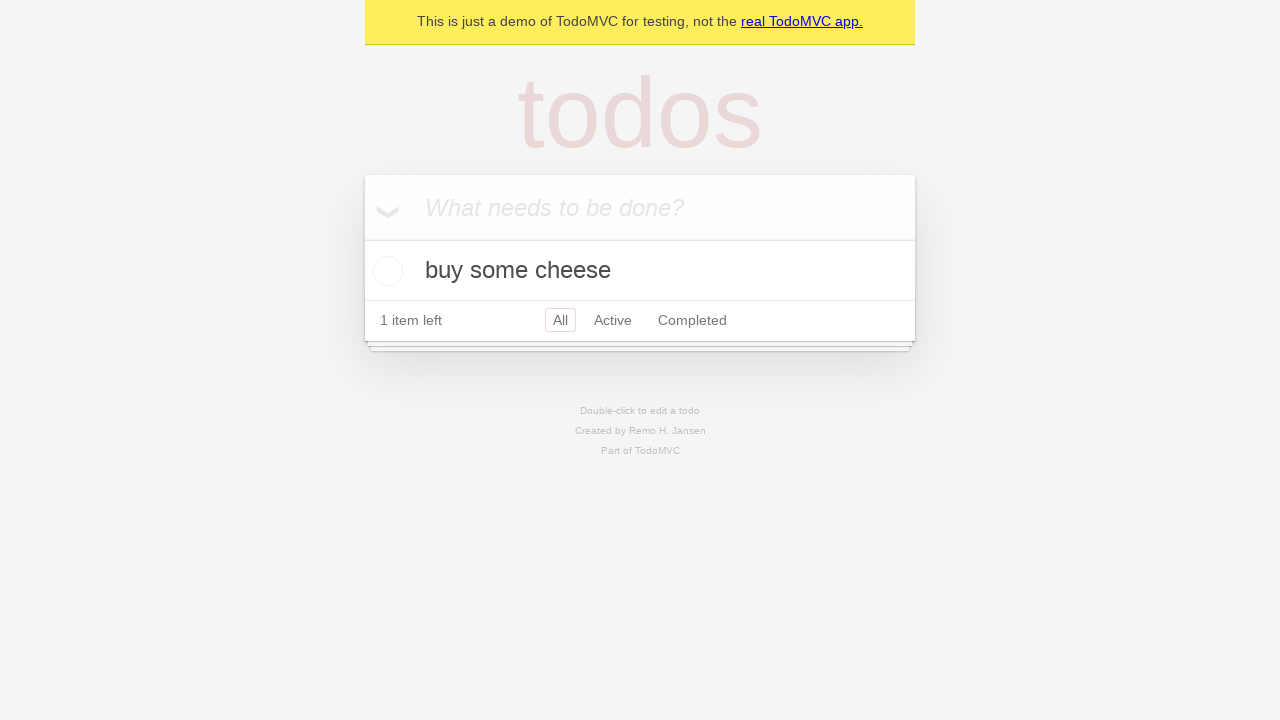

Filled new todo input with 'feed the cat' on .new-todo
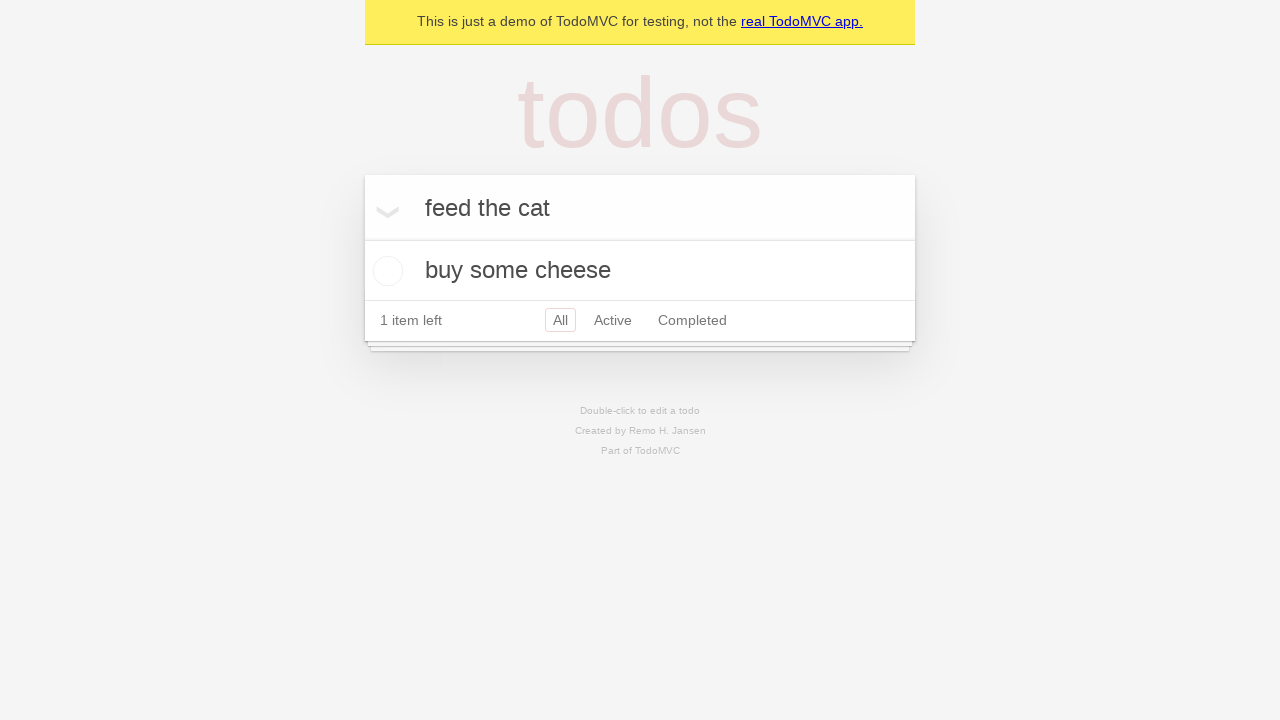

Pressed Enter to create second todo item on .new-todo
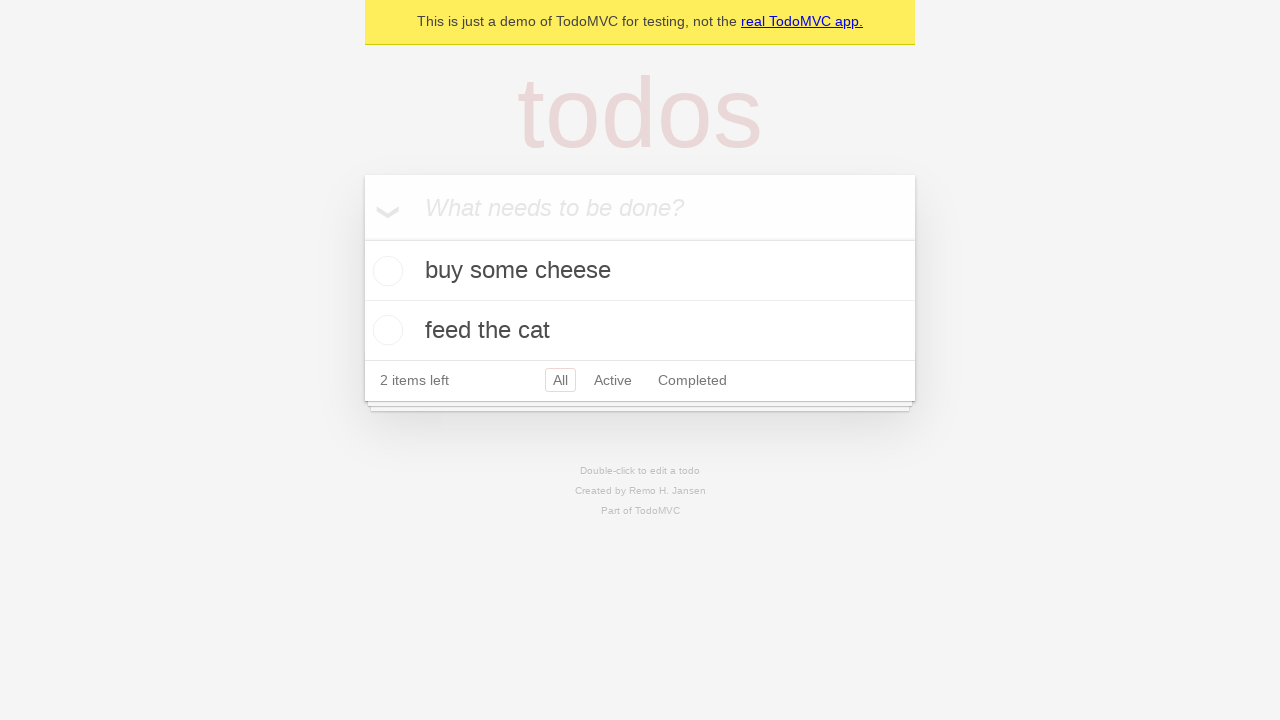

Filled new todo input with 'book a doctors appointment' on .new-todo
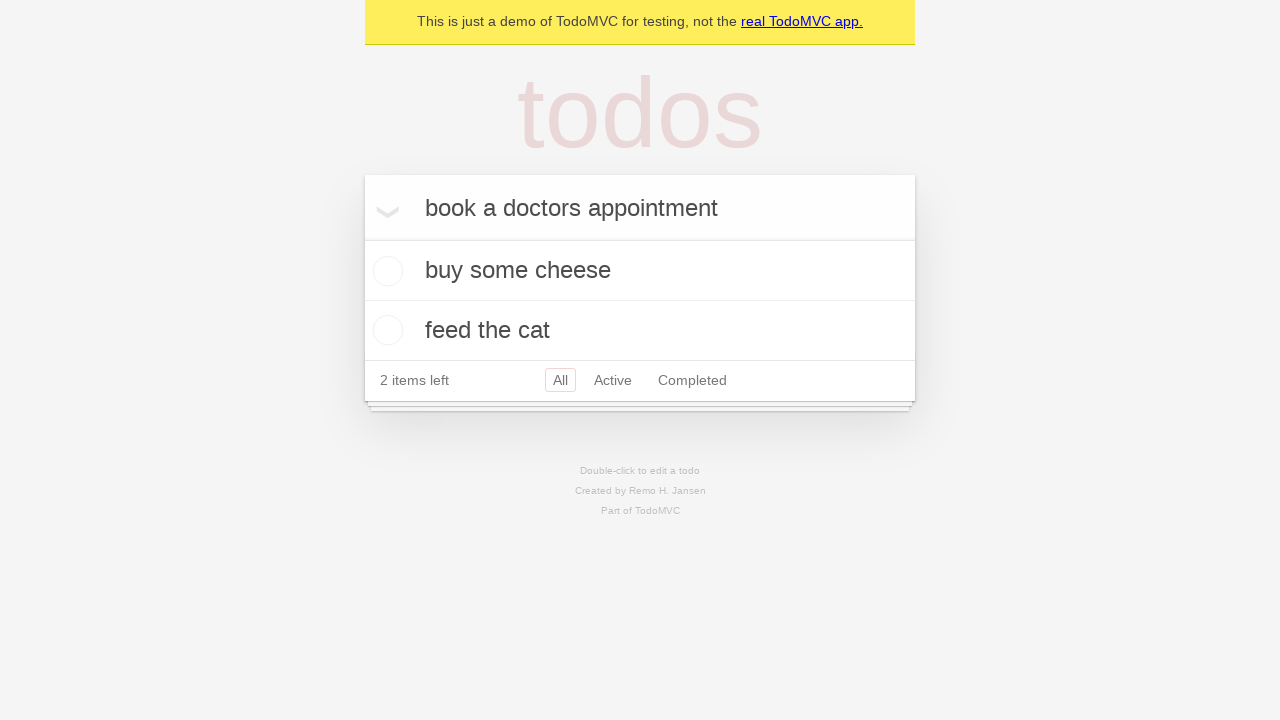

Pressed Enter to create third todo item on .new-todo
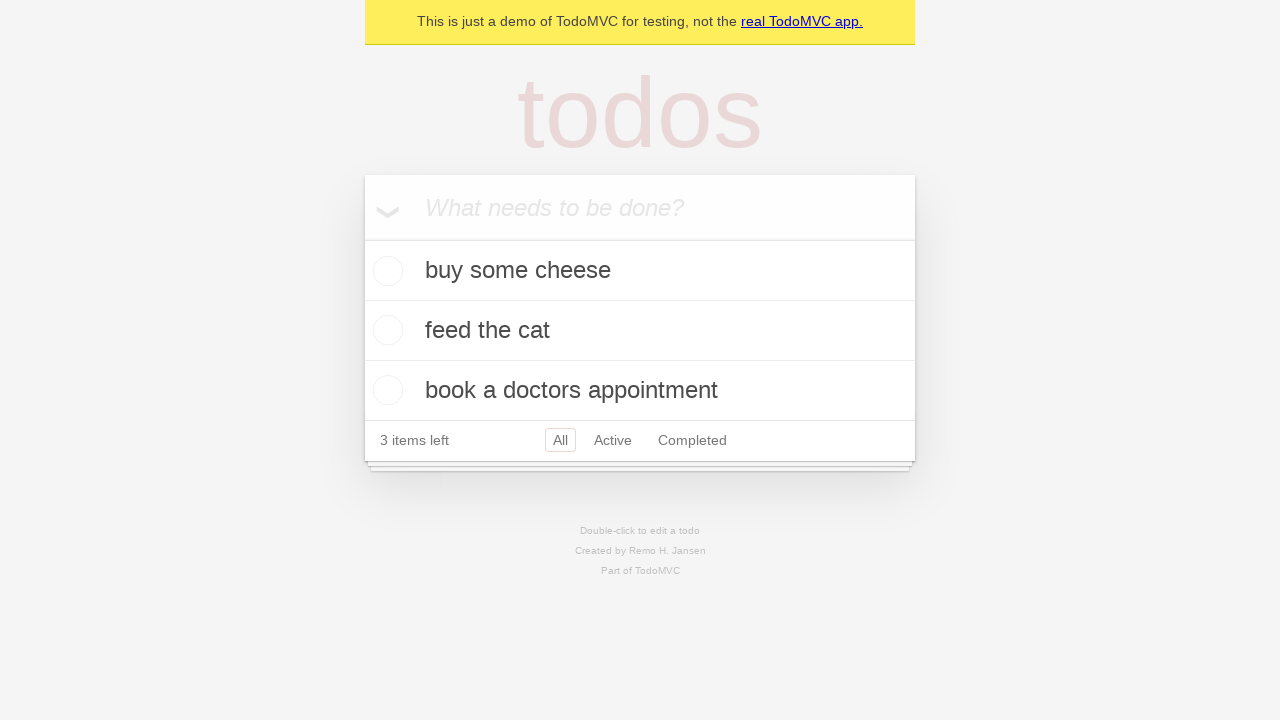

Waited for all three todo items to be visible
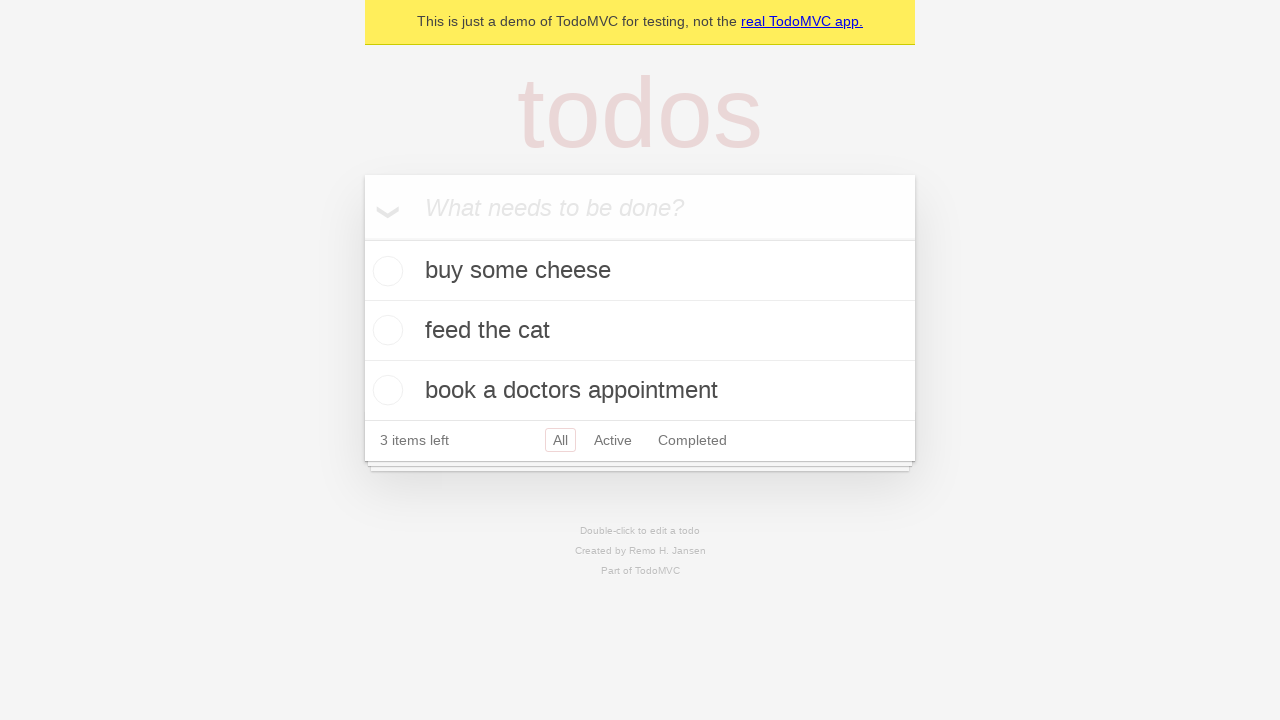

Checked the first todo item as completed at (385, 271) on .todo-list li .toggle >> nth=0
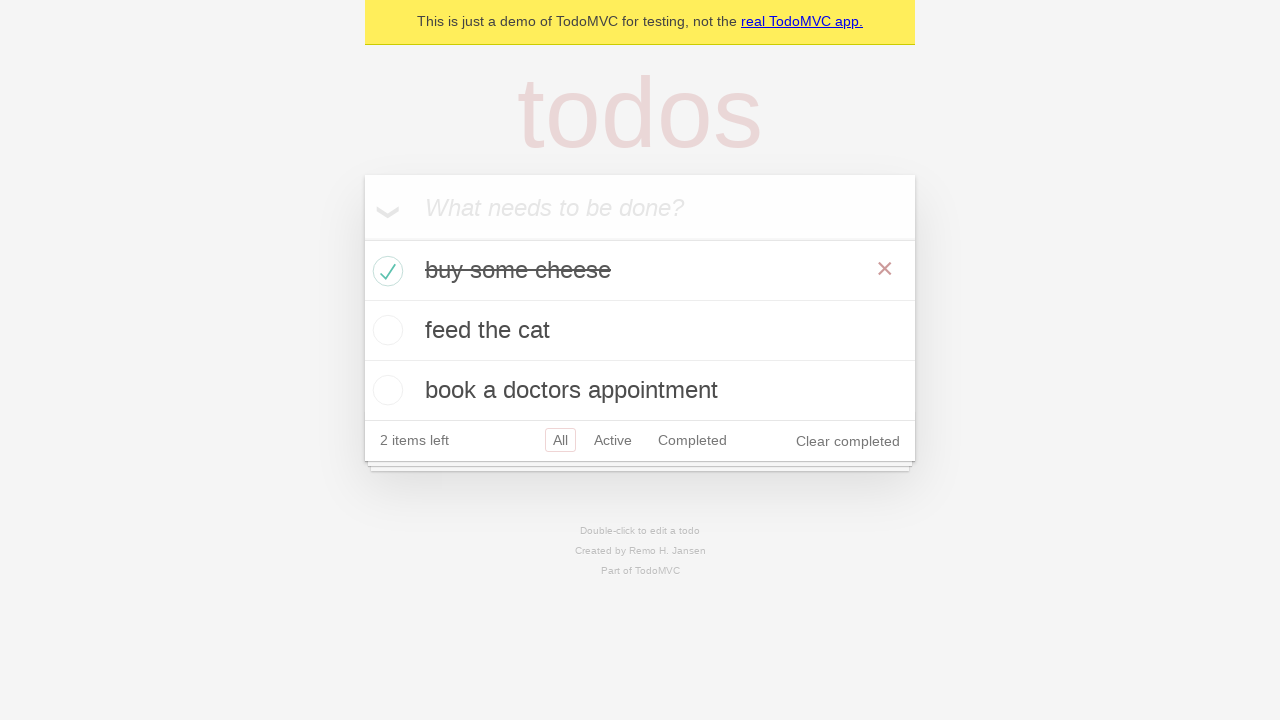

Clicked Clear completed button to remove completed item at (848, 441) on .clear-completed
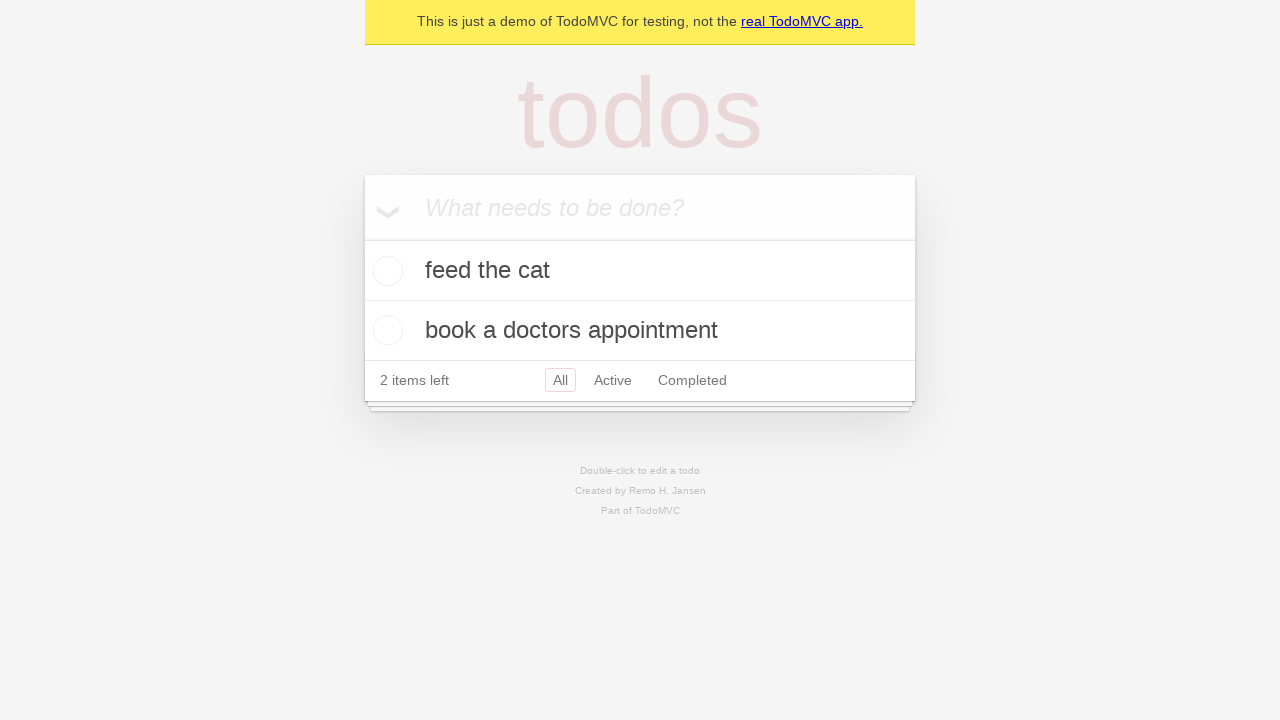

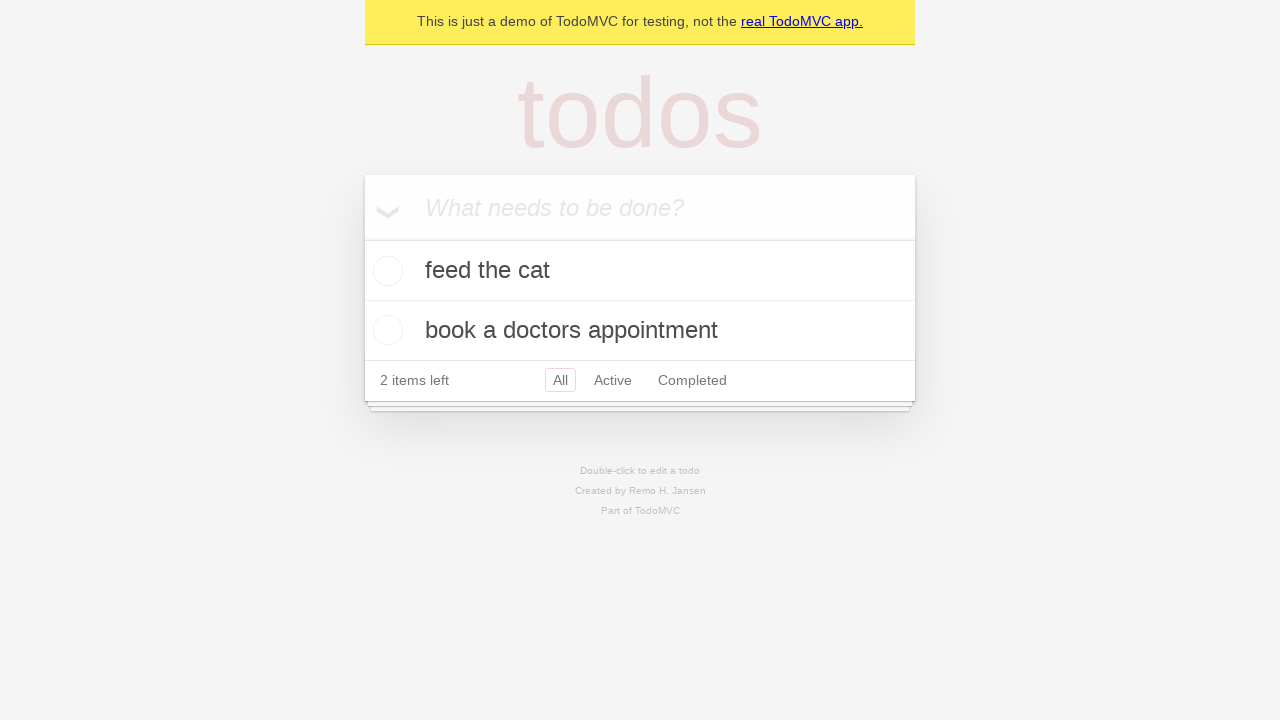